Tests finding and clicking on the second column within a specific row

Starting URL: https://practice.automationtesting.in/

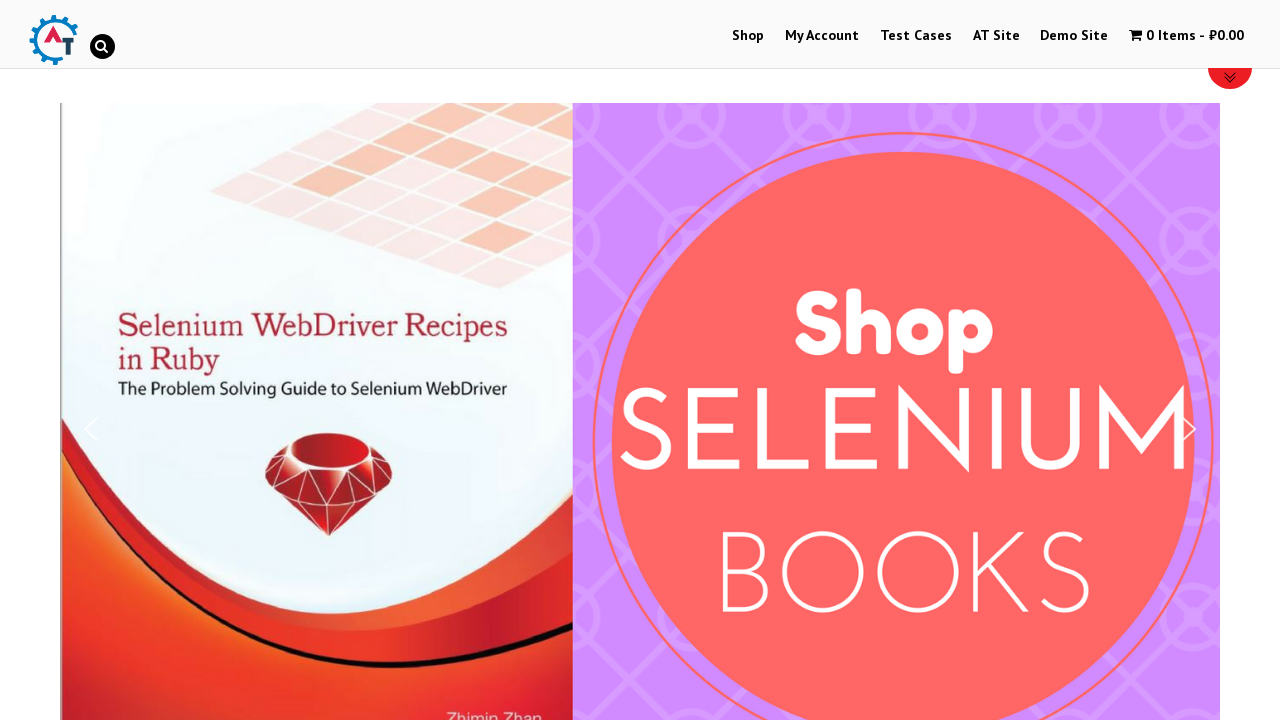

Clicked on the second column within the specific row (sub_row_1-0-2) at (640, 360) on .sub_row_1-0-2 .sub_column:nth-of-type(2)
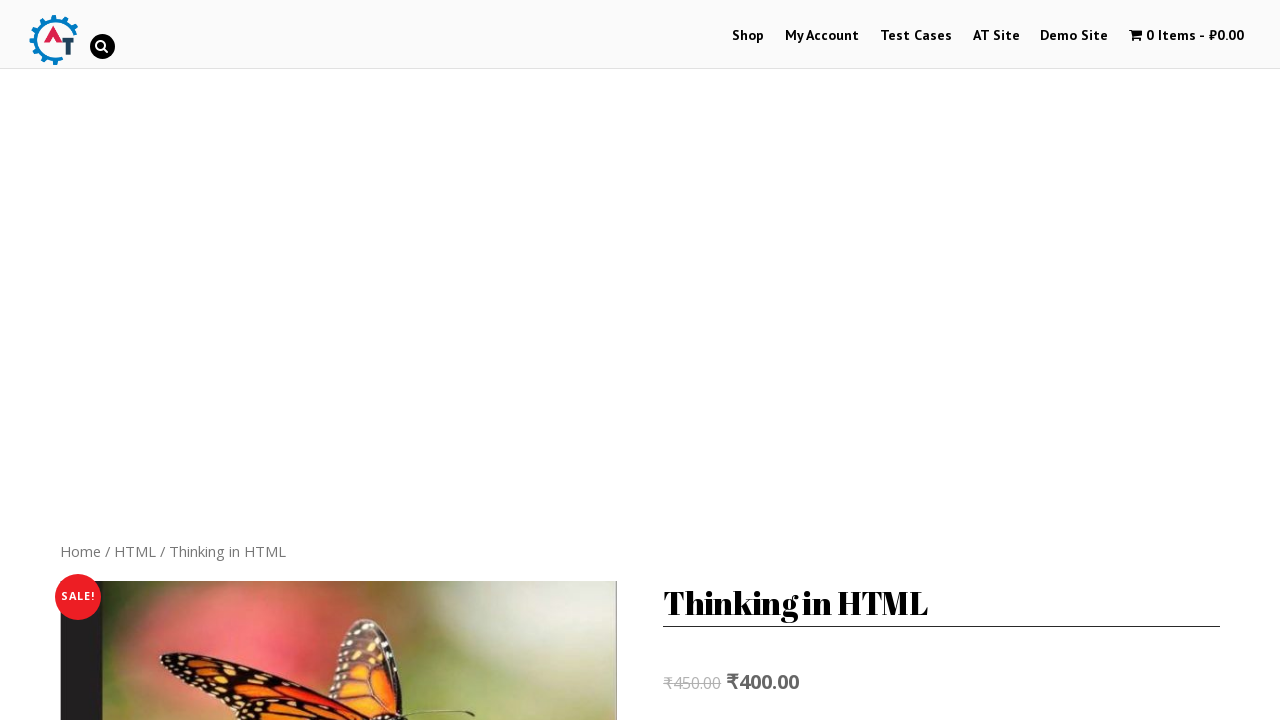

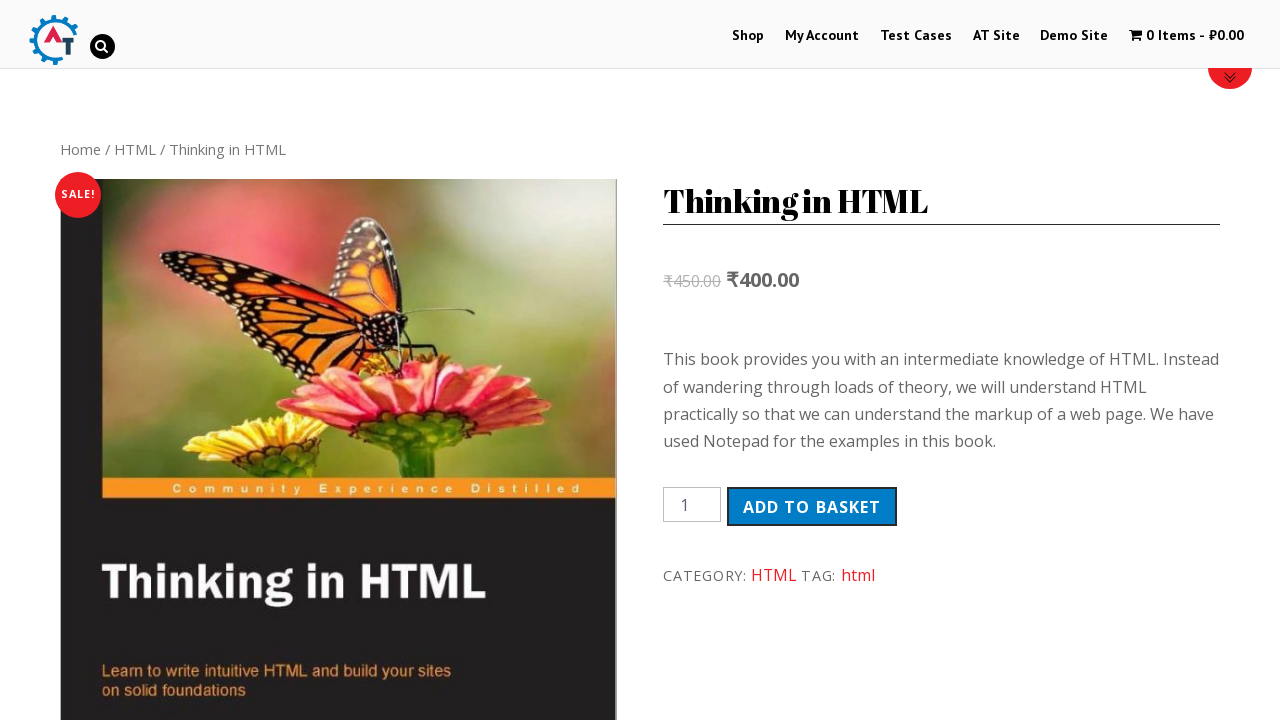